Navigates to a test automation practice website and clicks all checkboxes on the page

Starting URL: https://testautomationpractice.blogspot.com/

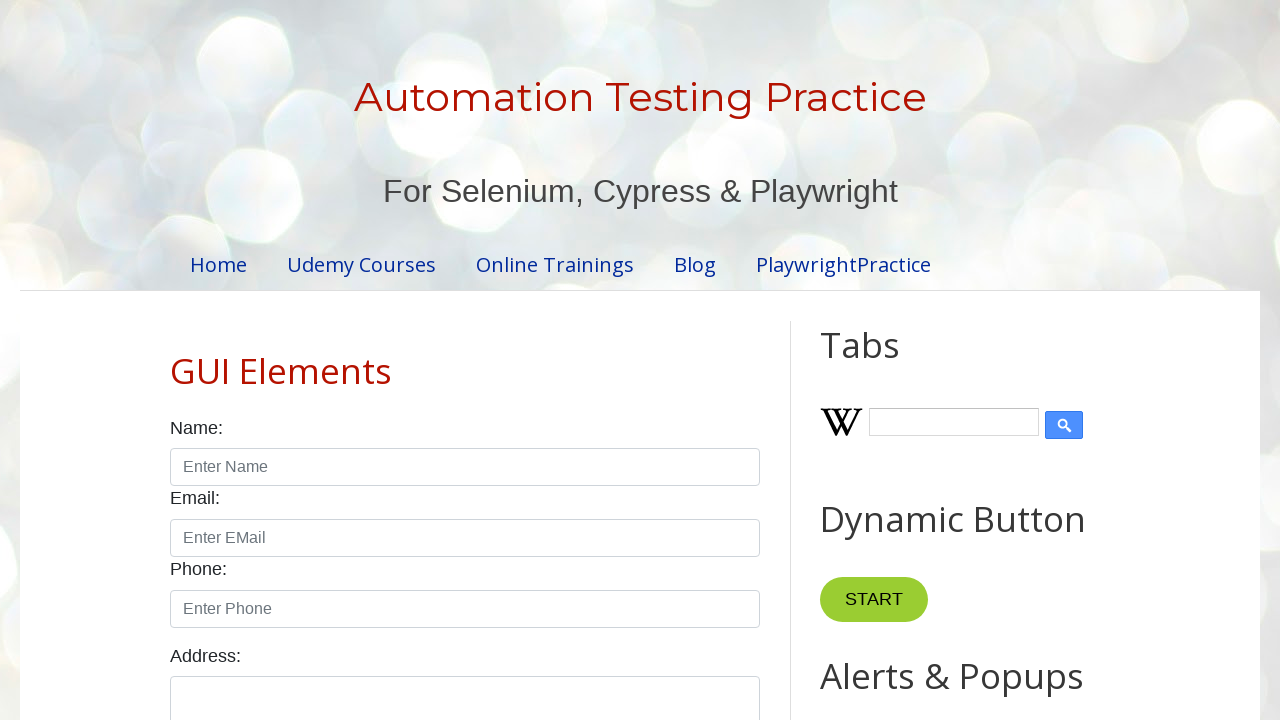

Navigated to test automation practice website
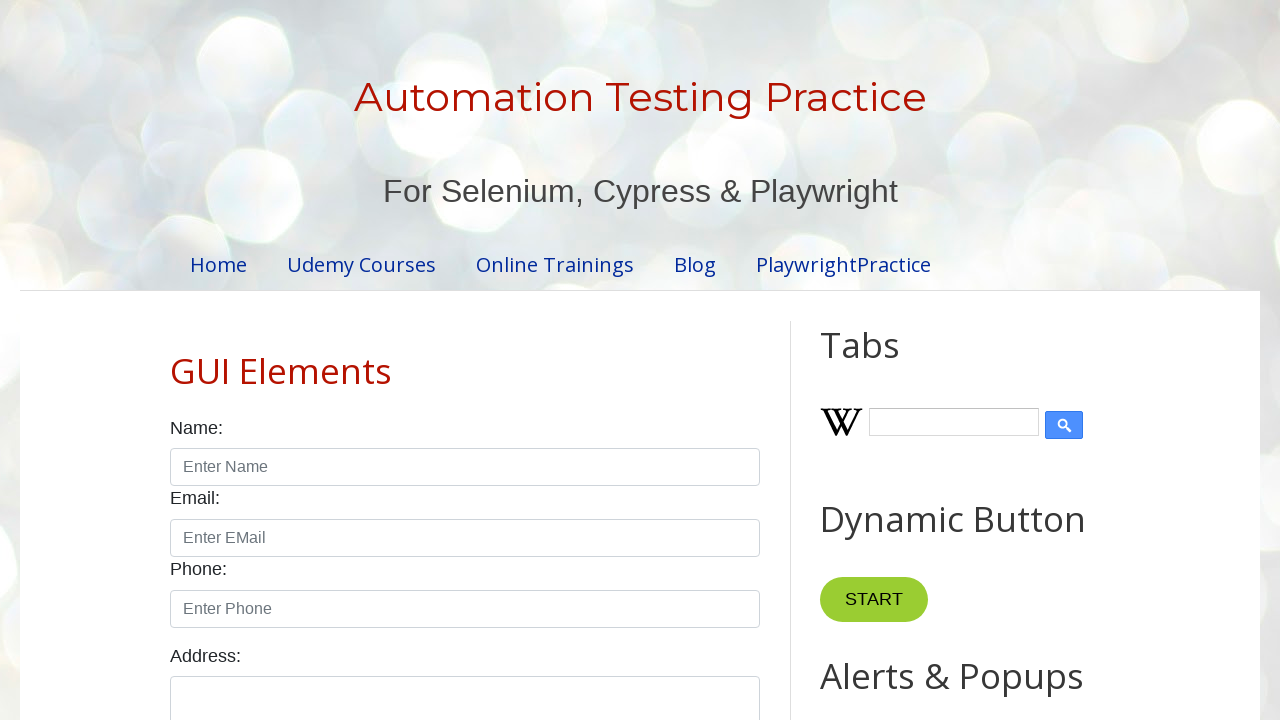

Located all checkboxes on the page
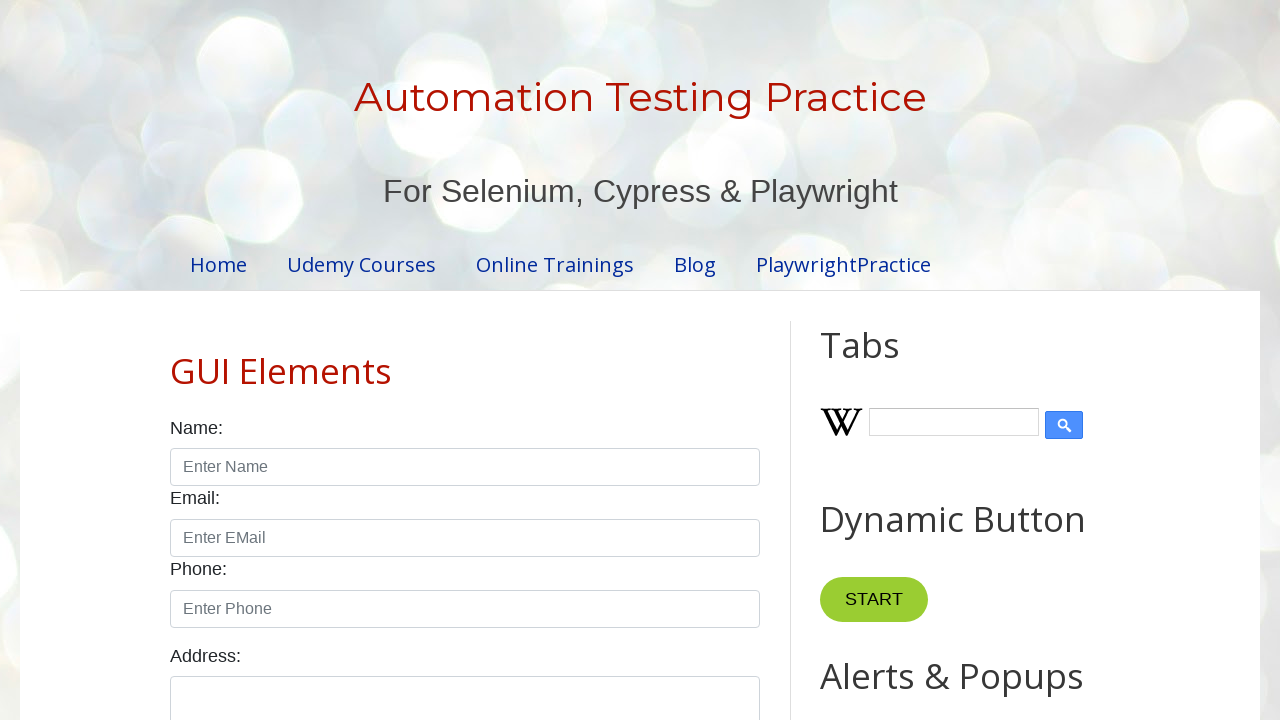

Clicked a checkbox at (176, 360) on xpath=//input[@class='form-check-input'] >> nth=0
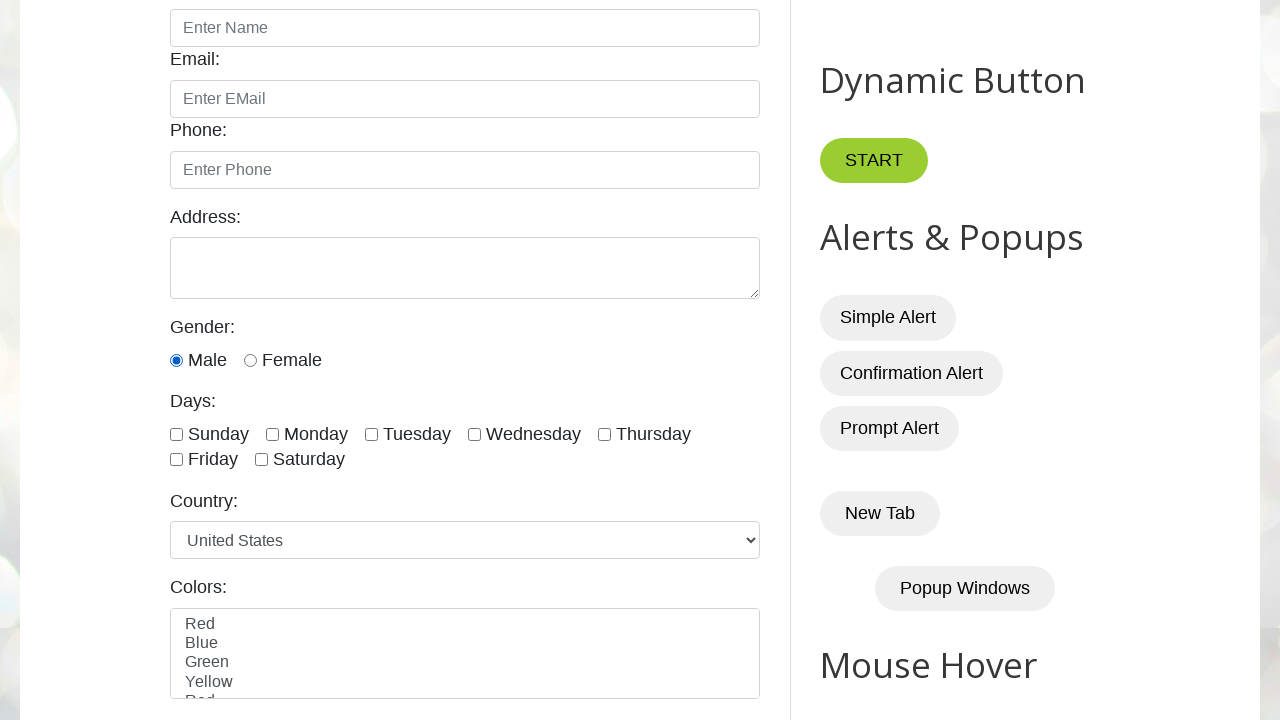

Clicked a checkbox at (250, 360) on xpath=//input[@class='form-check-input'] >> nth=1
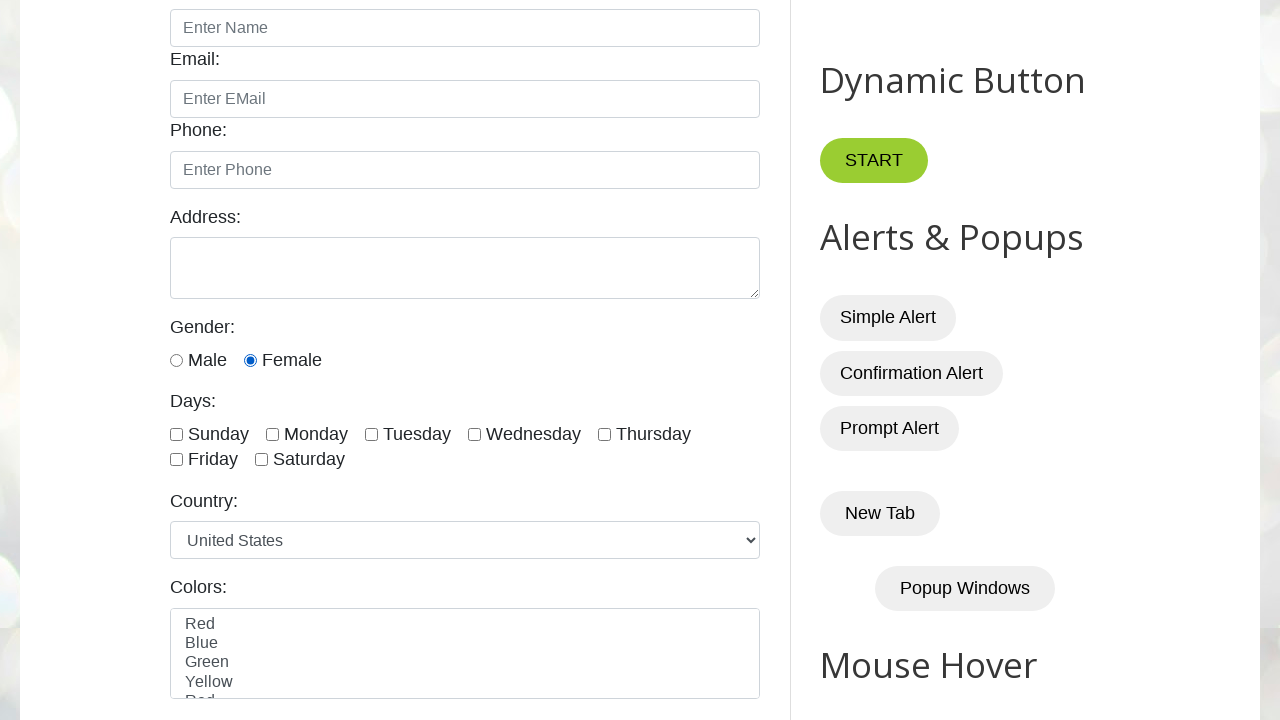

Clicked a checkbox at (176, 434) on xpath=//input[@class='form-check-input'] >> nth=2
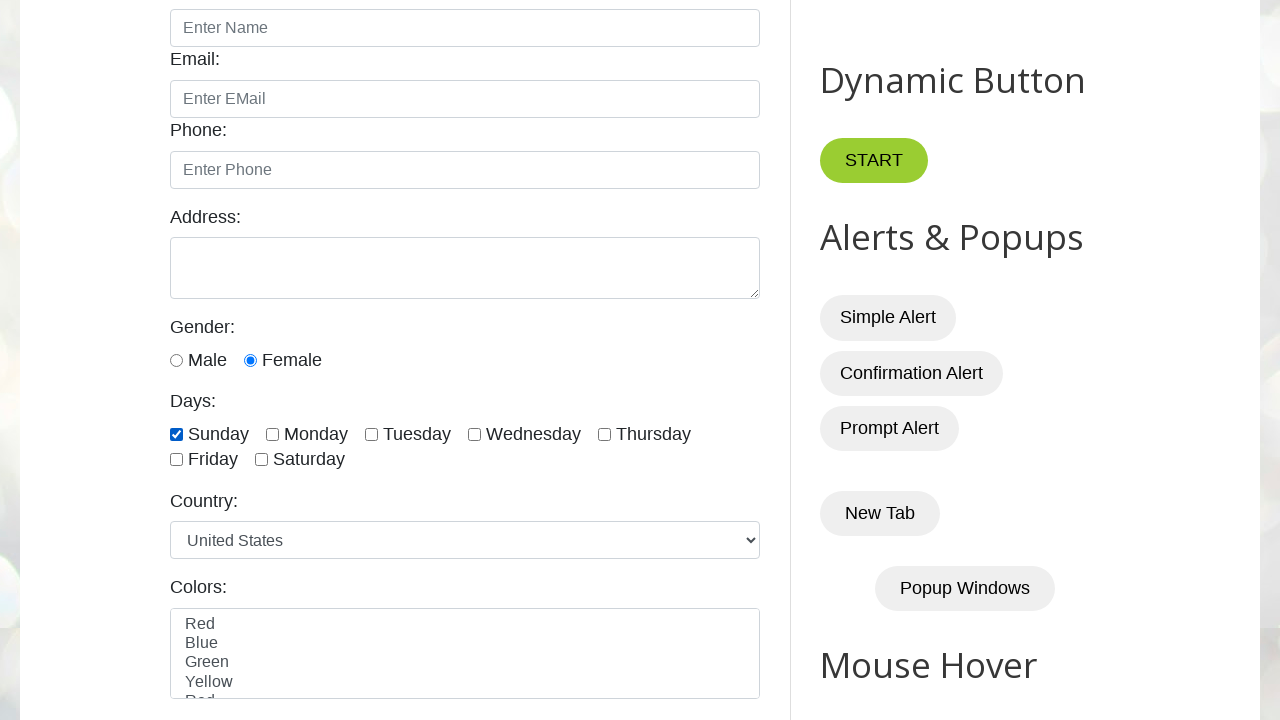

Clicked a checkbox at (272, 434) on xpath=//input[@class='form-check-input'] >> nth=3
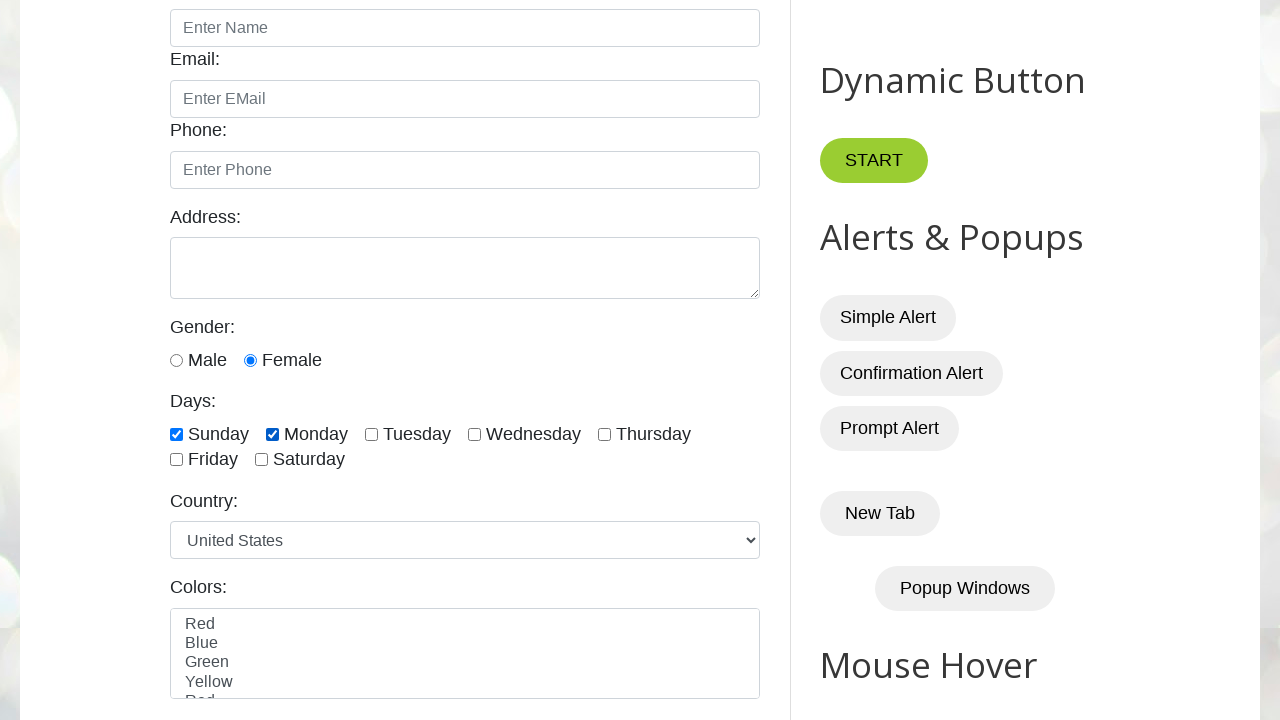

Clicked a checkbox at (372, 434) on xpath=//input[@class='form-check-input'] >> nth=4
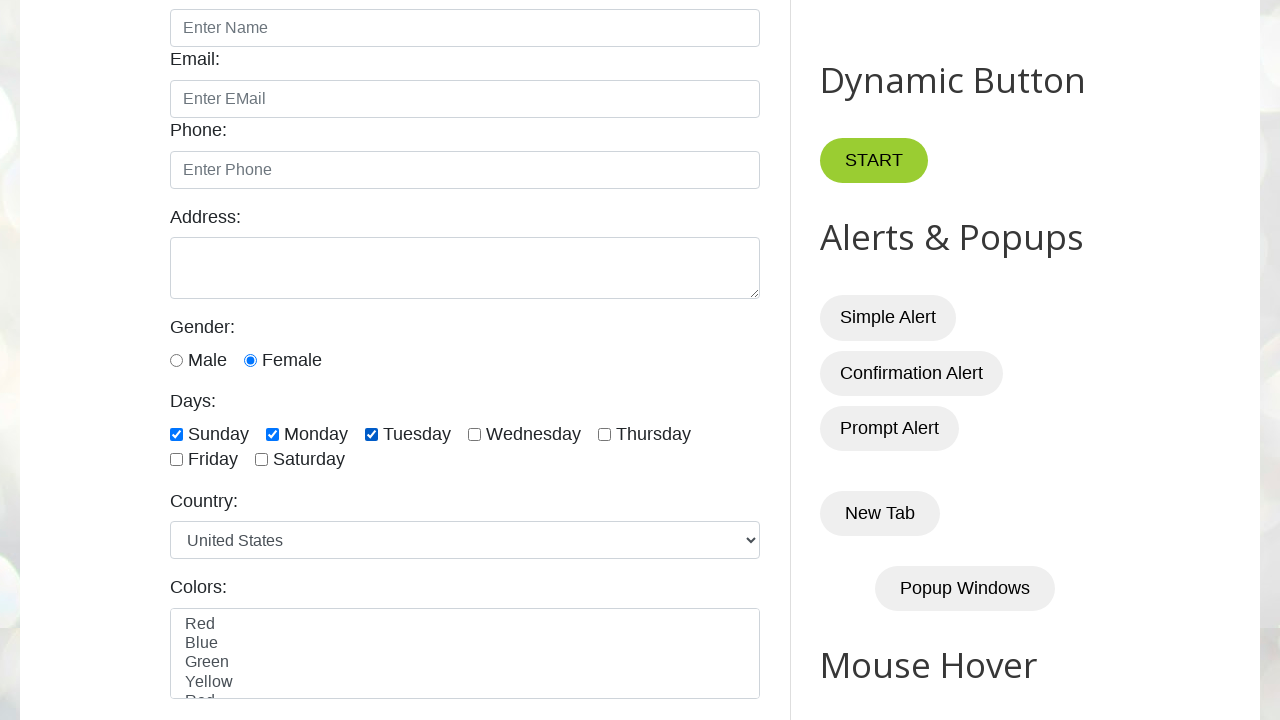

Clicked a checkbox at (474, 434) on xpath=//input[@class='form-check-input'] >> nth=5
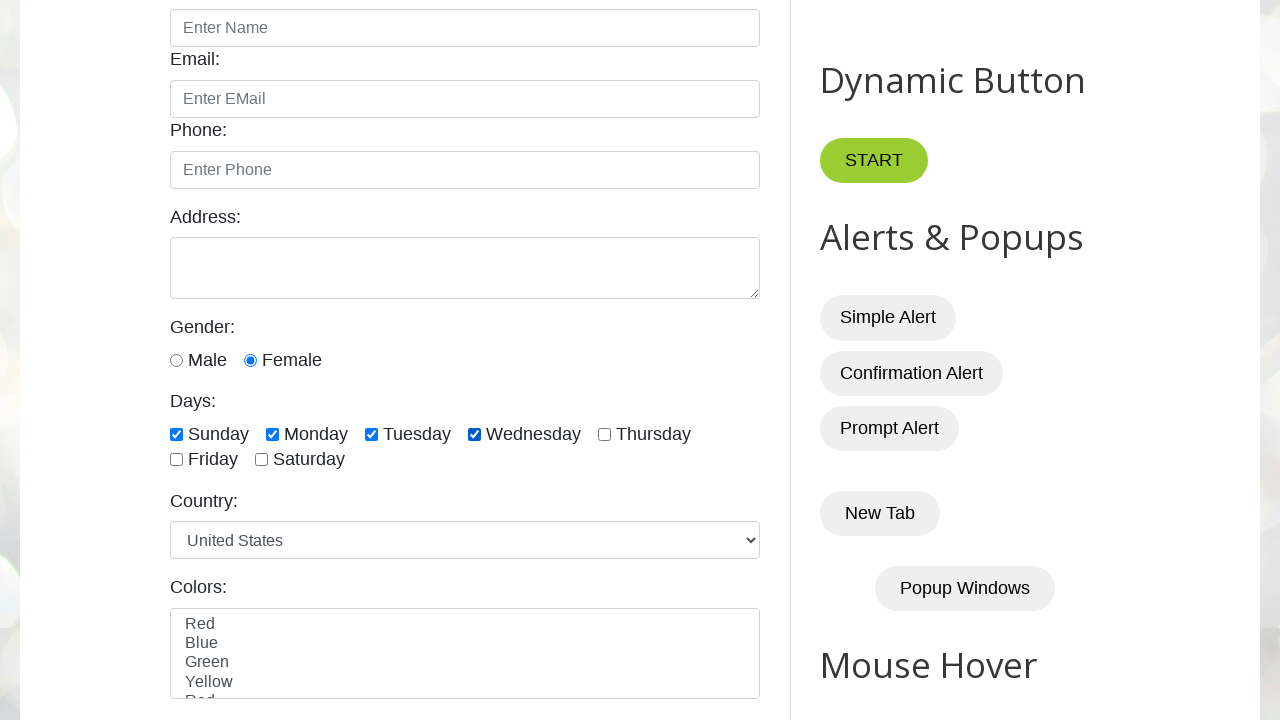

Clicked a checkbox at (604, 434) on xpath=//input[@class='form-check-input'] >> nth=6
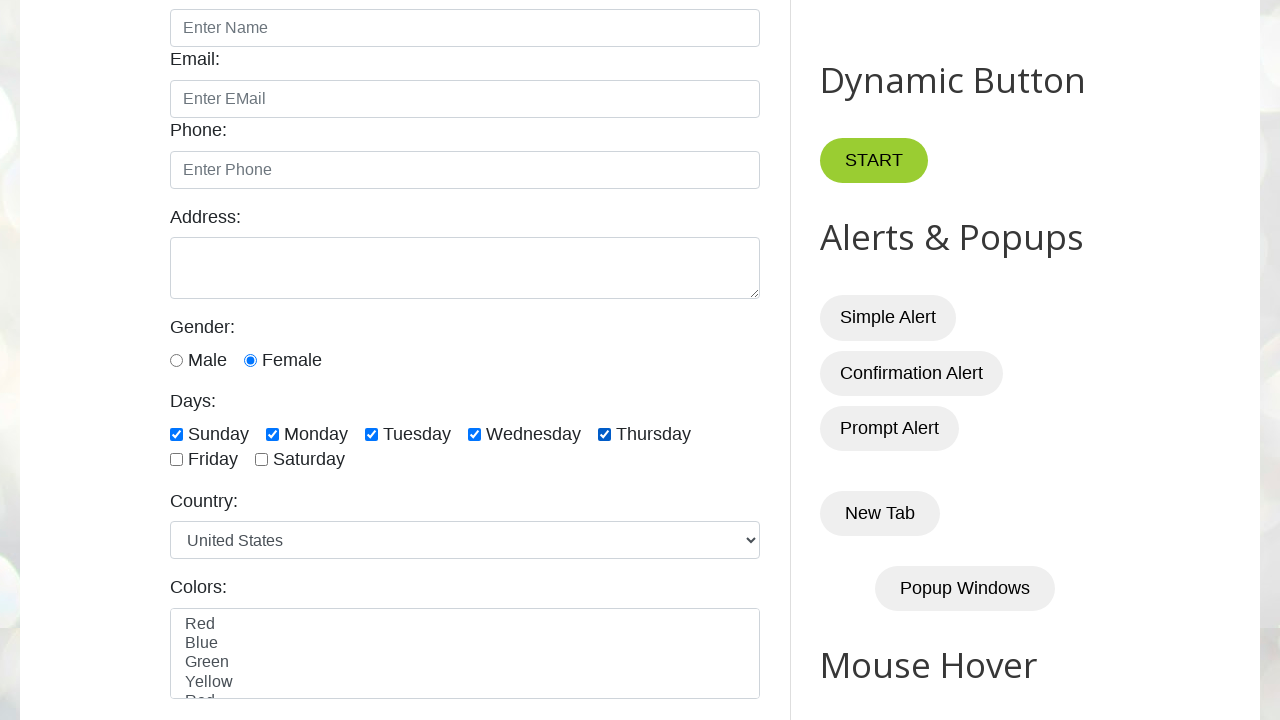

Clicked a checkbox at (176, 460) on xpath=//input[@class='form-check-input'] >> nth=7
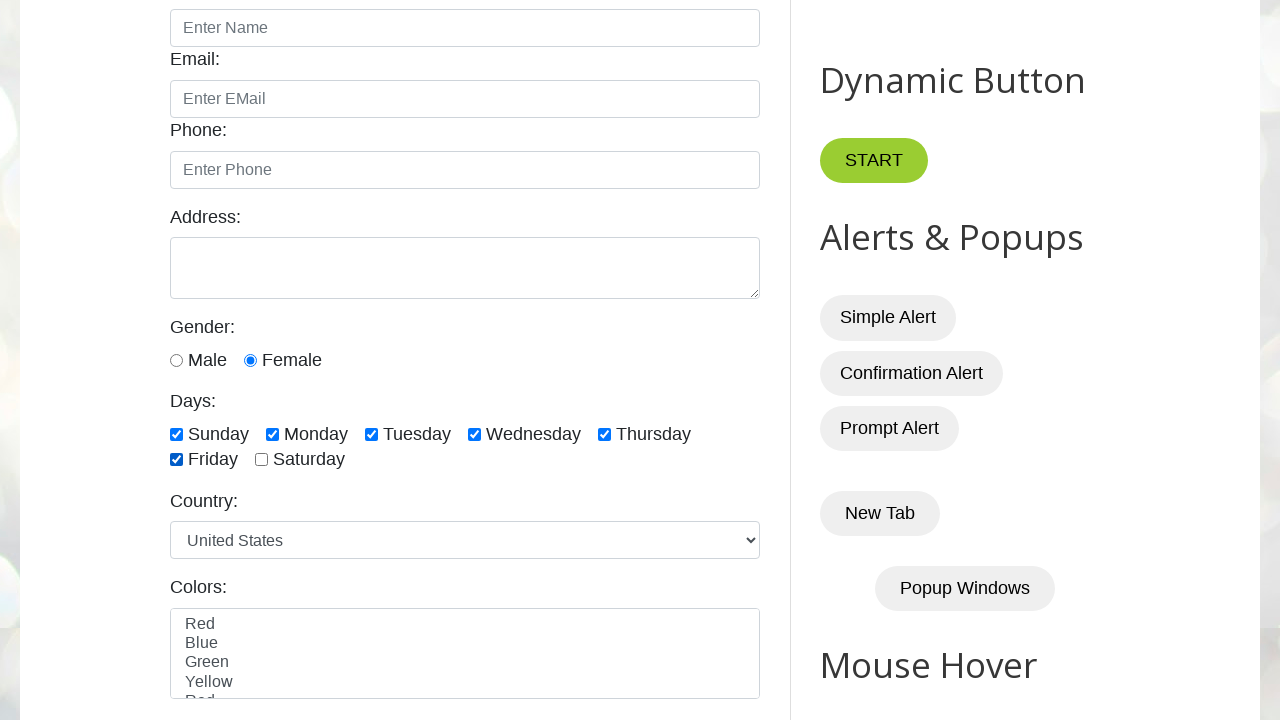

Clicked a checkbox at (262, 460) on xpath=//input[@class='form-check-input'] >> nth=8
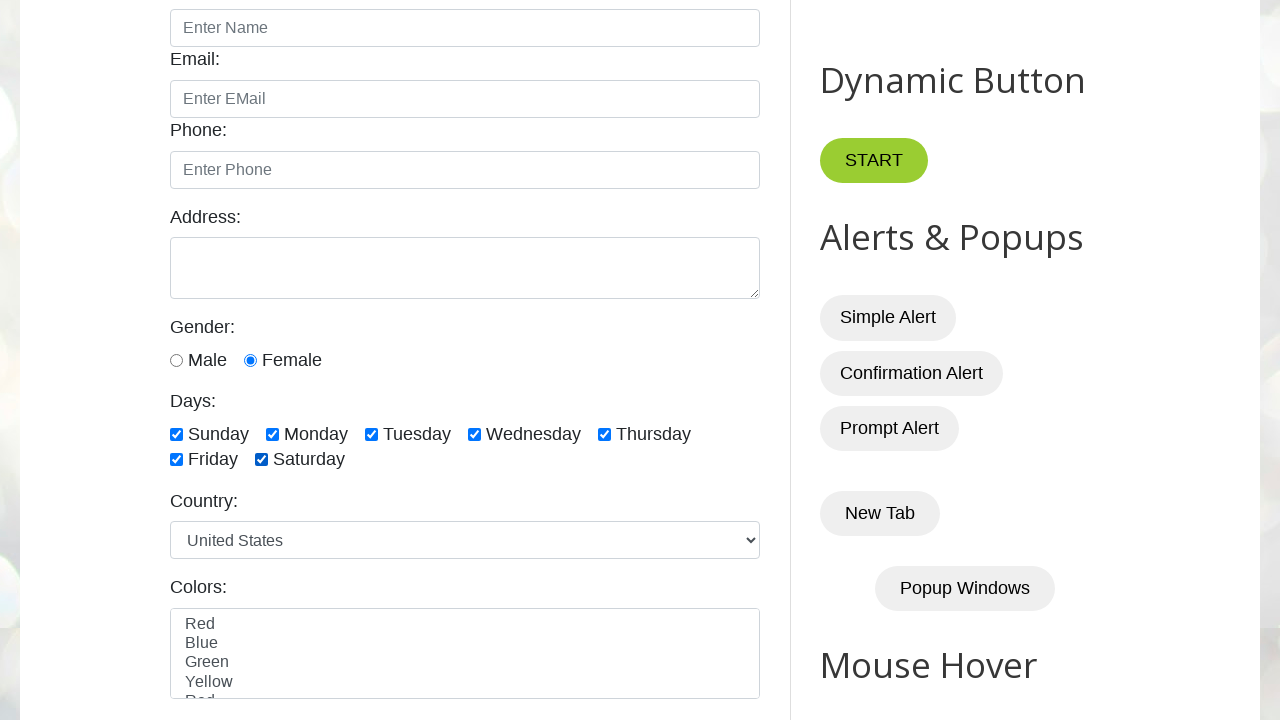

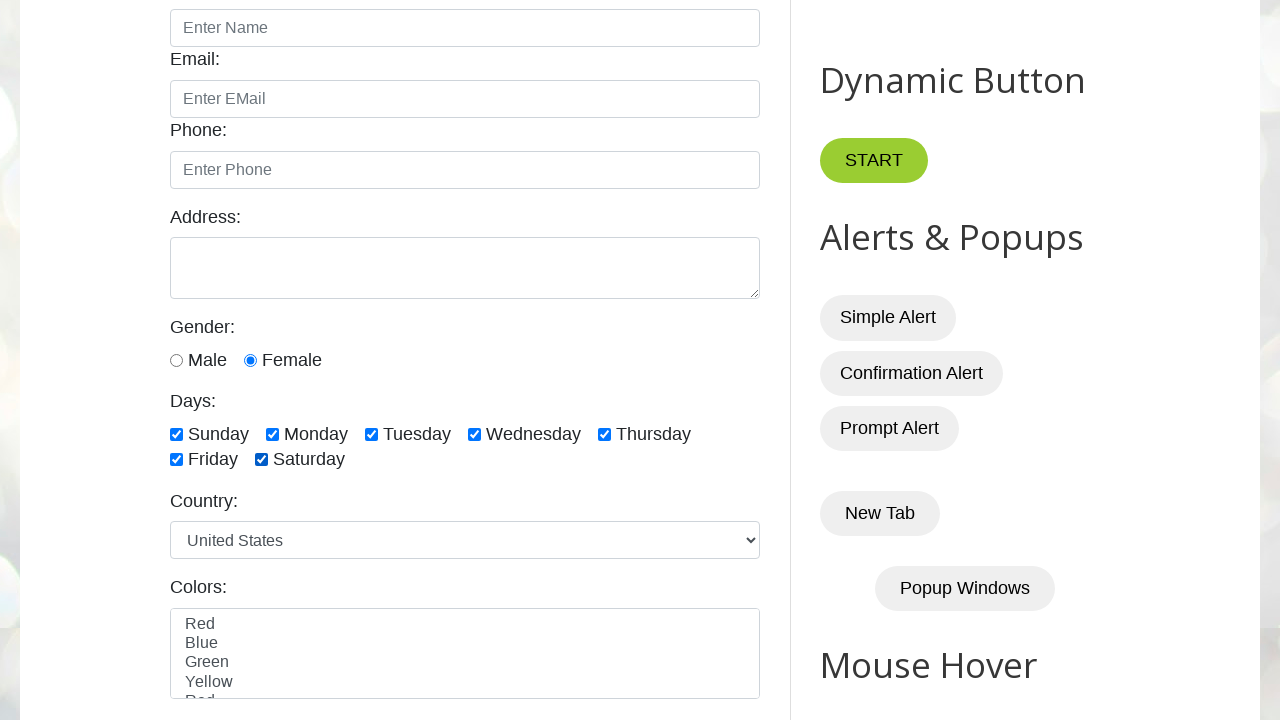